Tests the text box form functionality by navigating to the Elements section, filling out name, email, and address fields, then verifying the submitted information is displayed correctly.

Starting URL: https://demoqa.com/

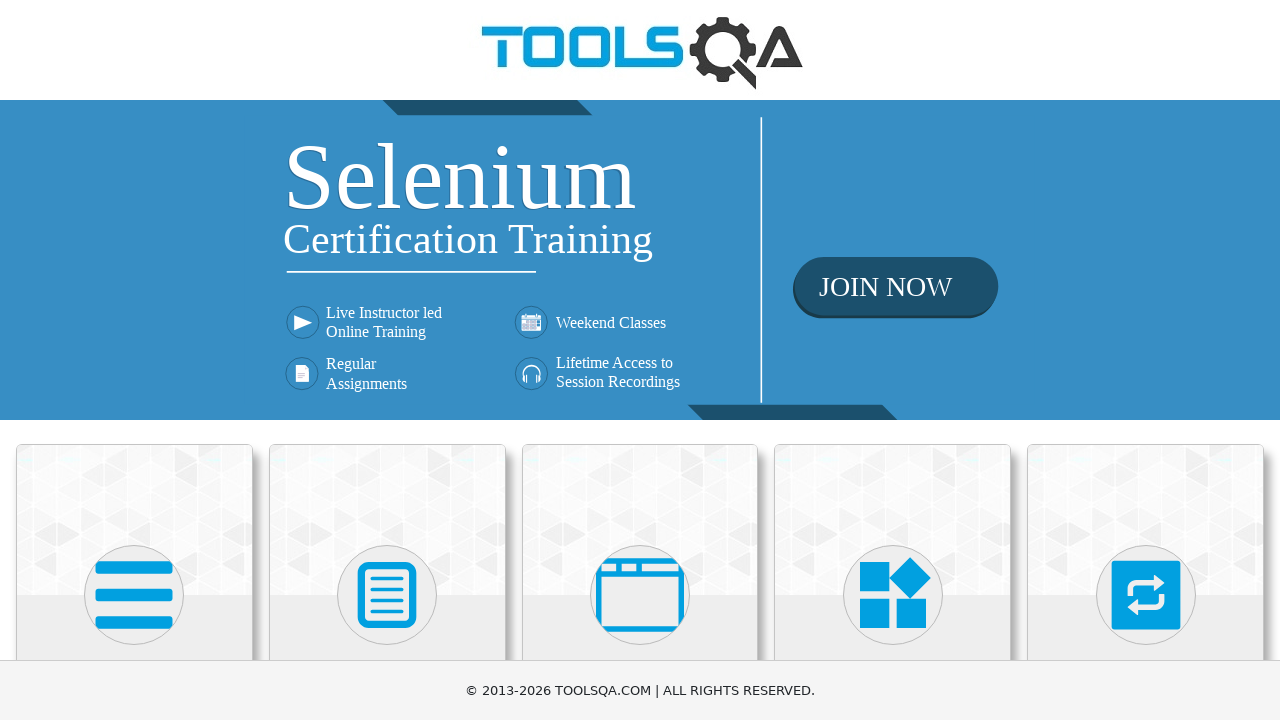

Clicked on Elements section at (134, 360) on xpath=//h5[text()='Elements']
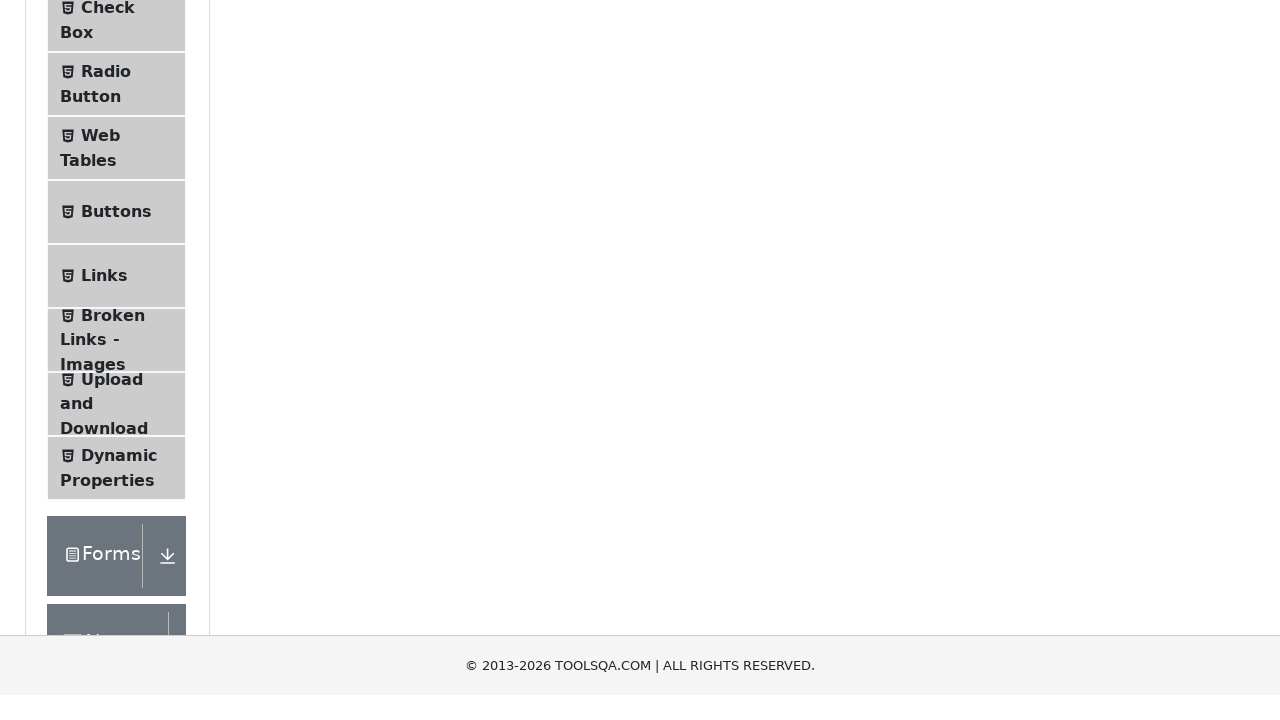

Clicked on Text Box menu item at (119, 261) on xpath=//span[text()='Text Box']
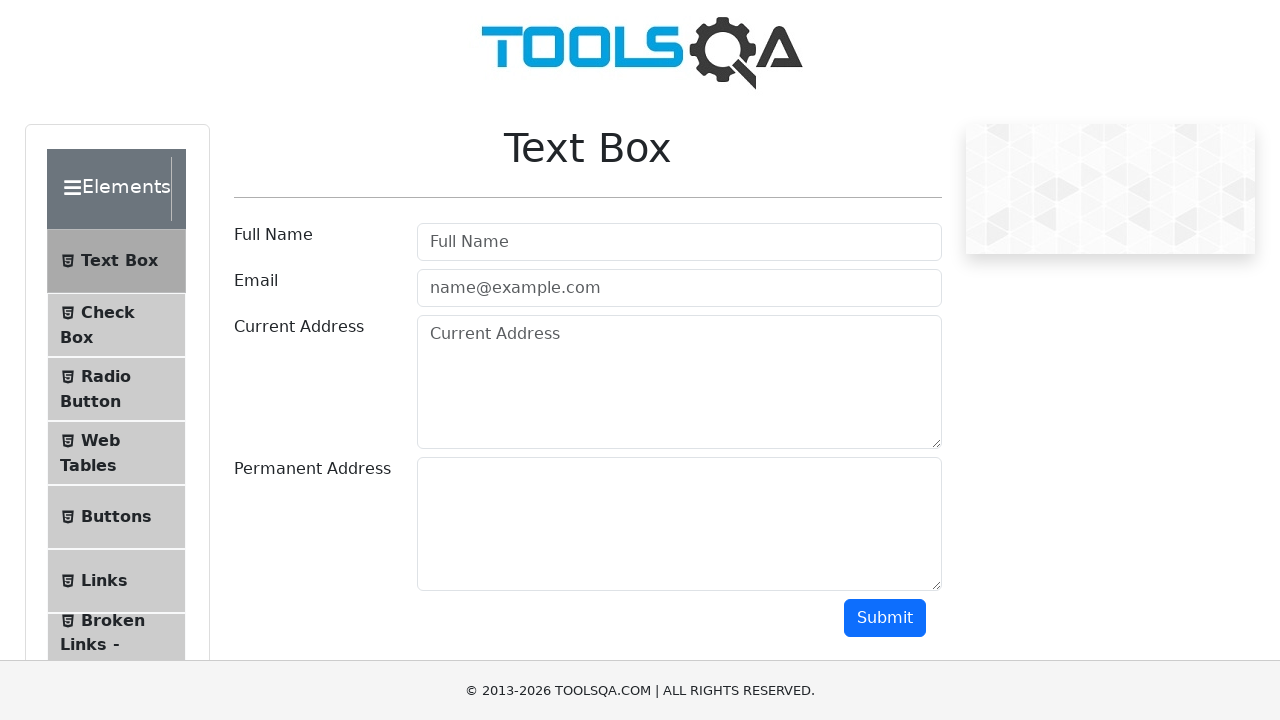

Filled in user name field with 'John Dou' on #userName
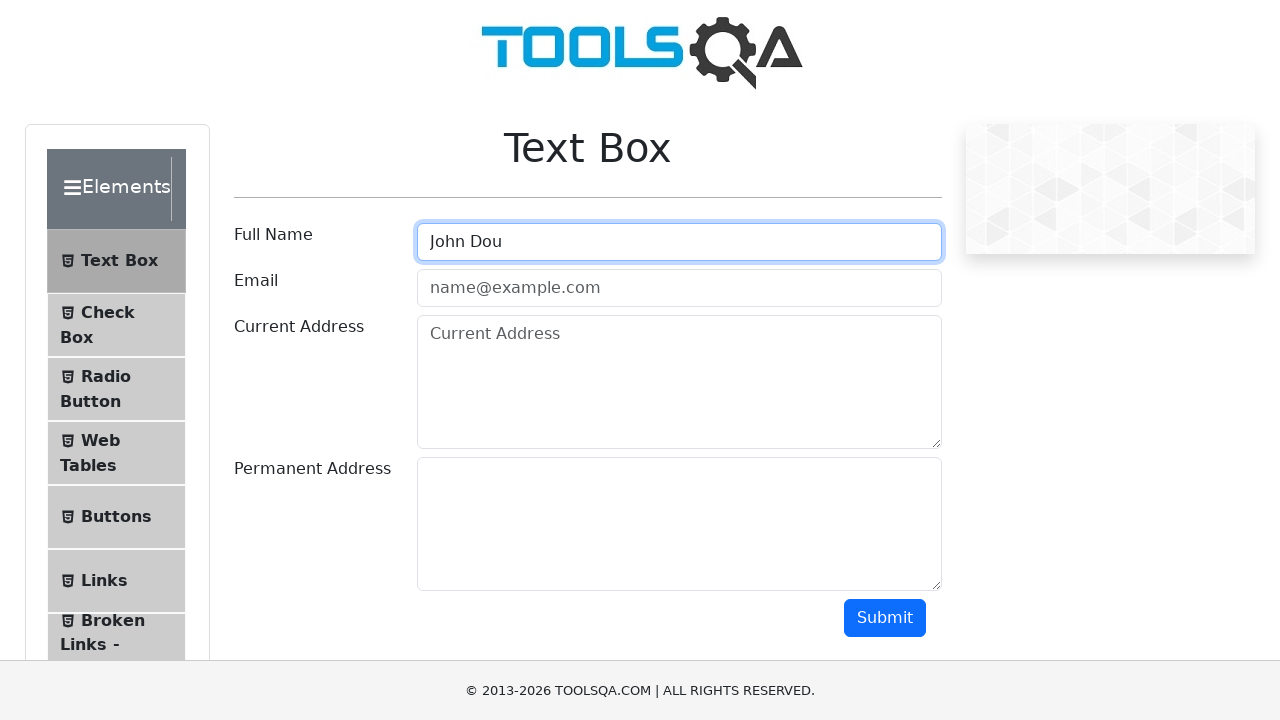

Filled in email field with 'jd@example.com' on #userEmail
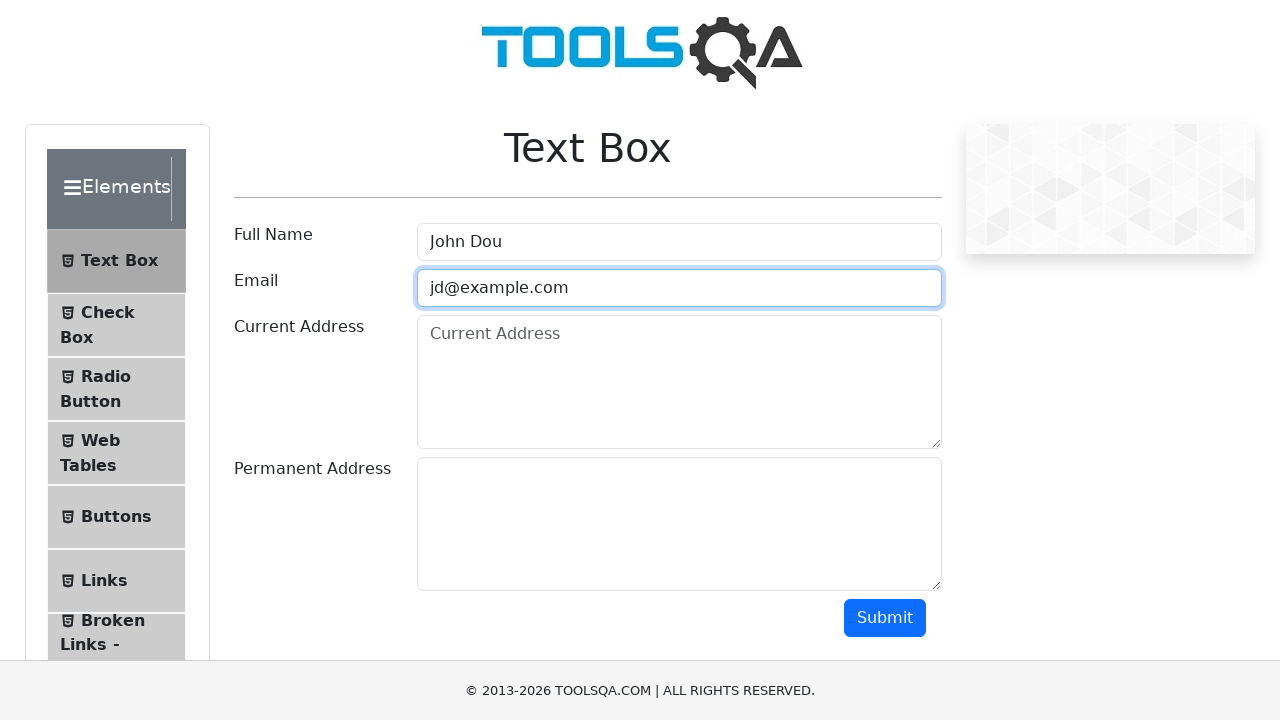

Filled in current address field with 'Us, Atlanta' on #currentAddress
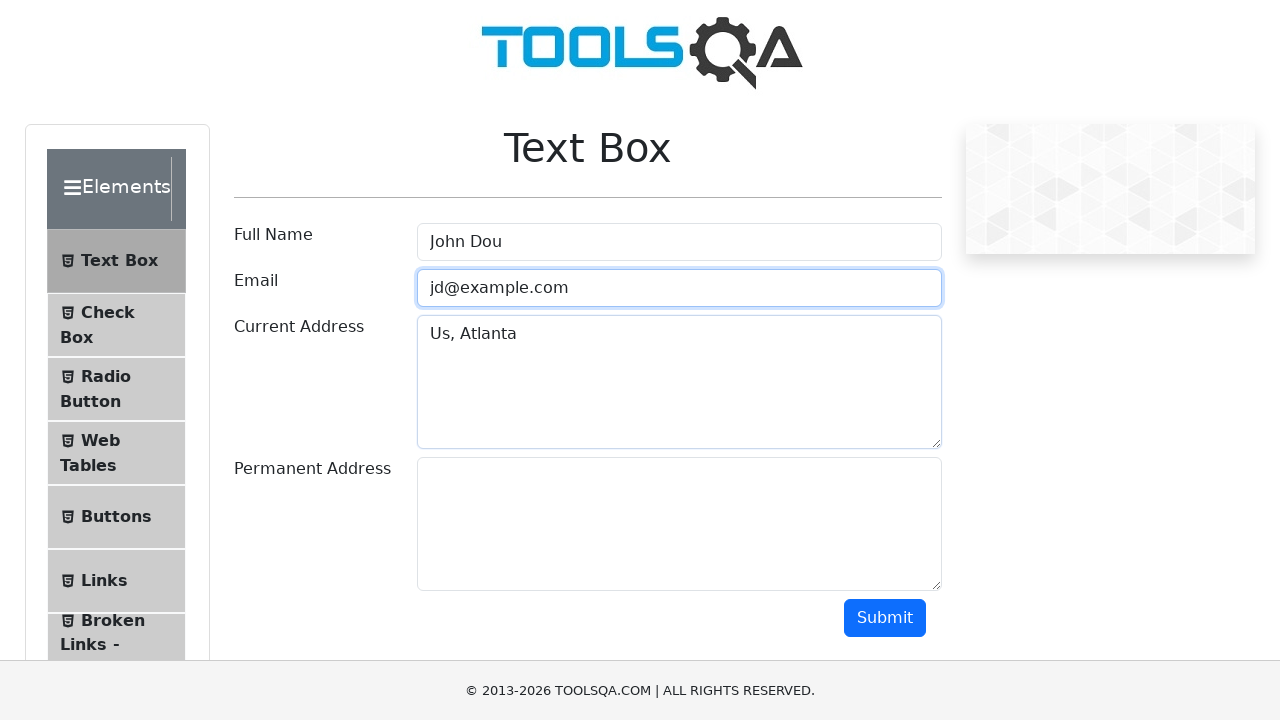

Clicked submit button at (885, 618) on #submit
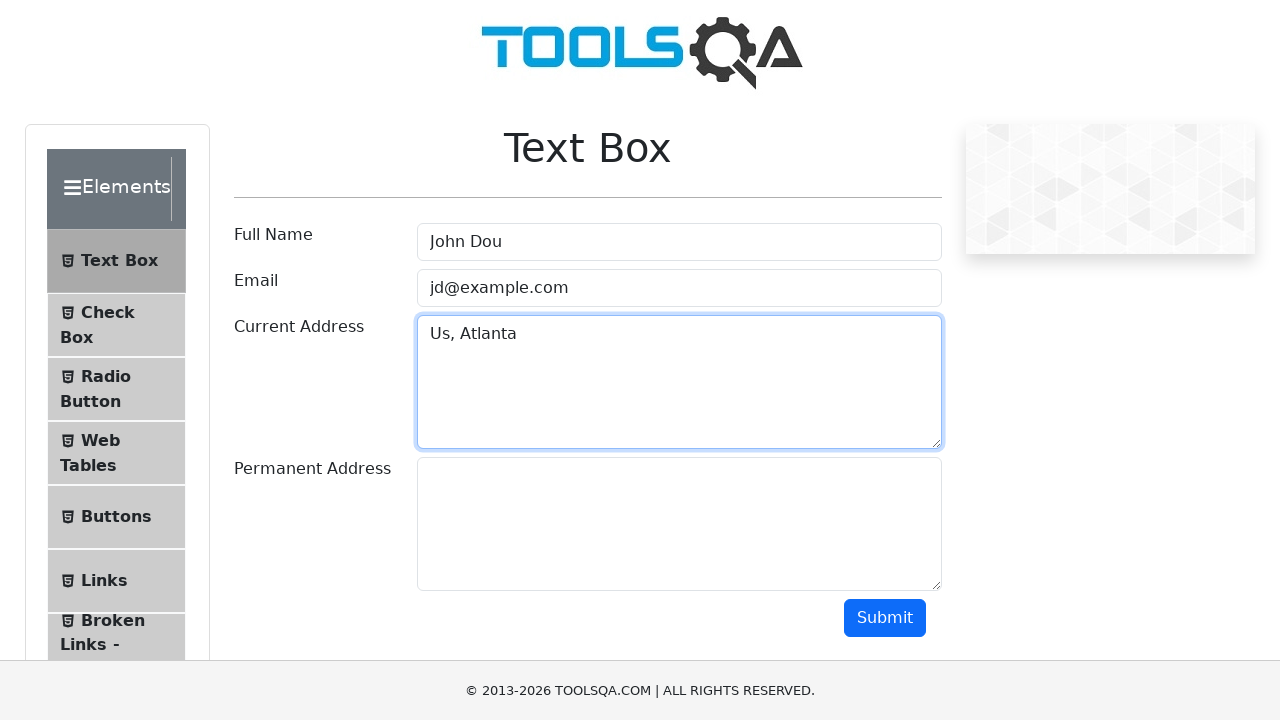

Submitted information displayed correctly on the page
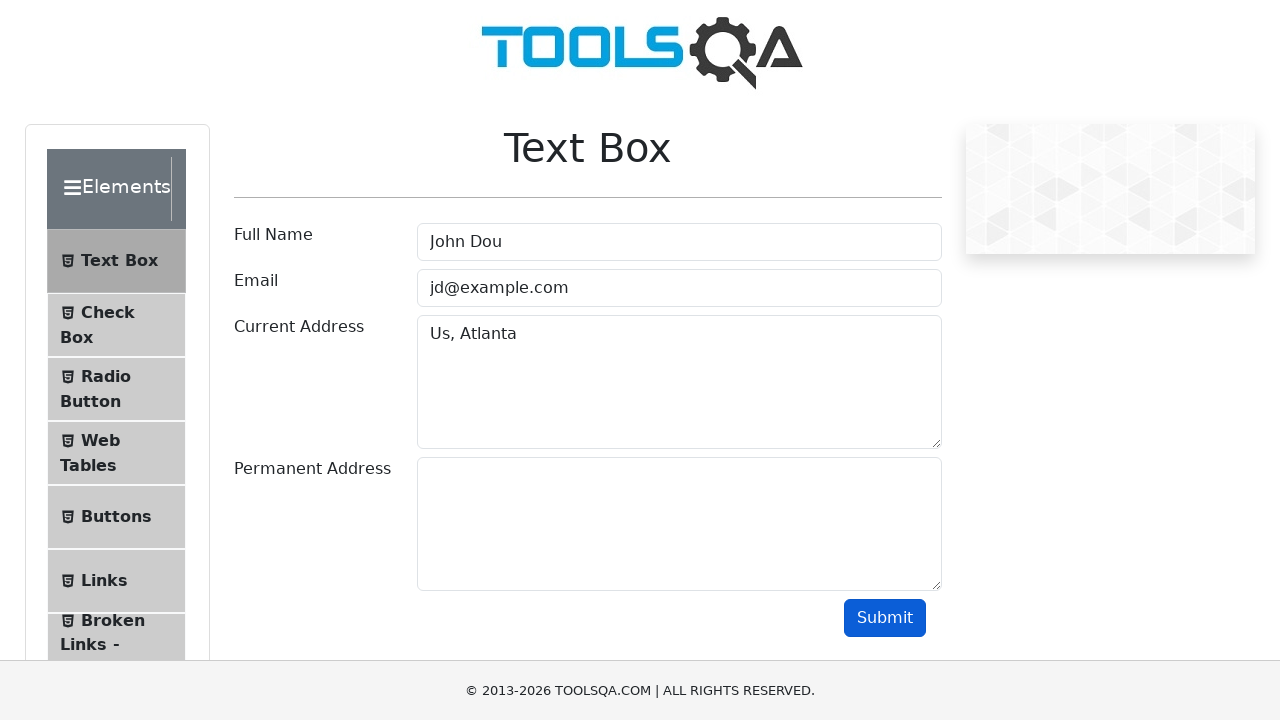

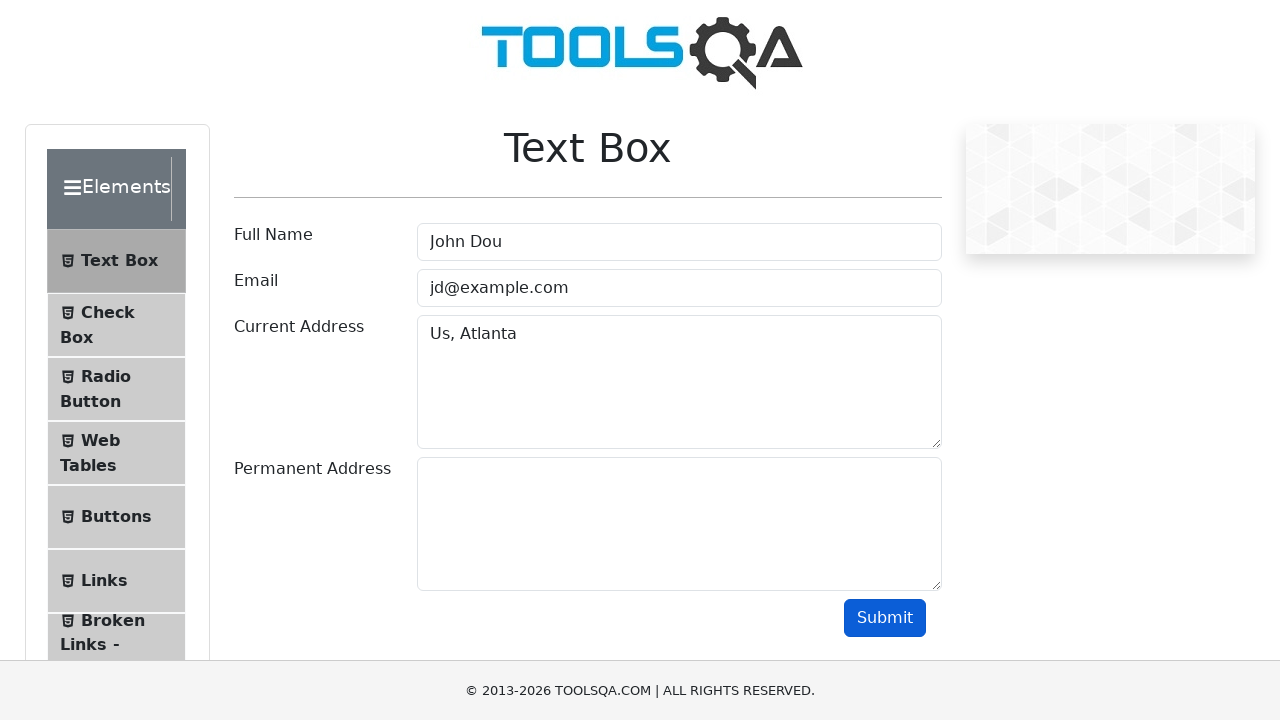